Tests multi-selection functionality by navigating to the Selectable section and selecting multiple items with Ctrl key

Starting URL: http://demo.automationtesting.in/Register.html

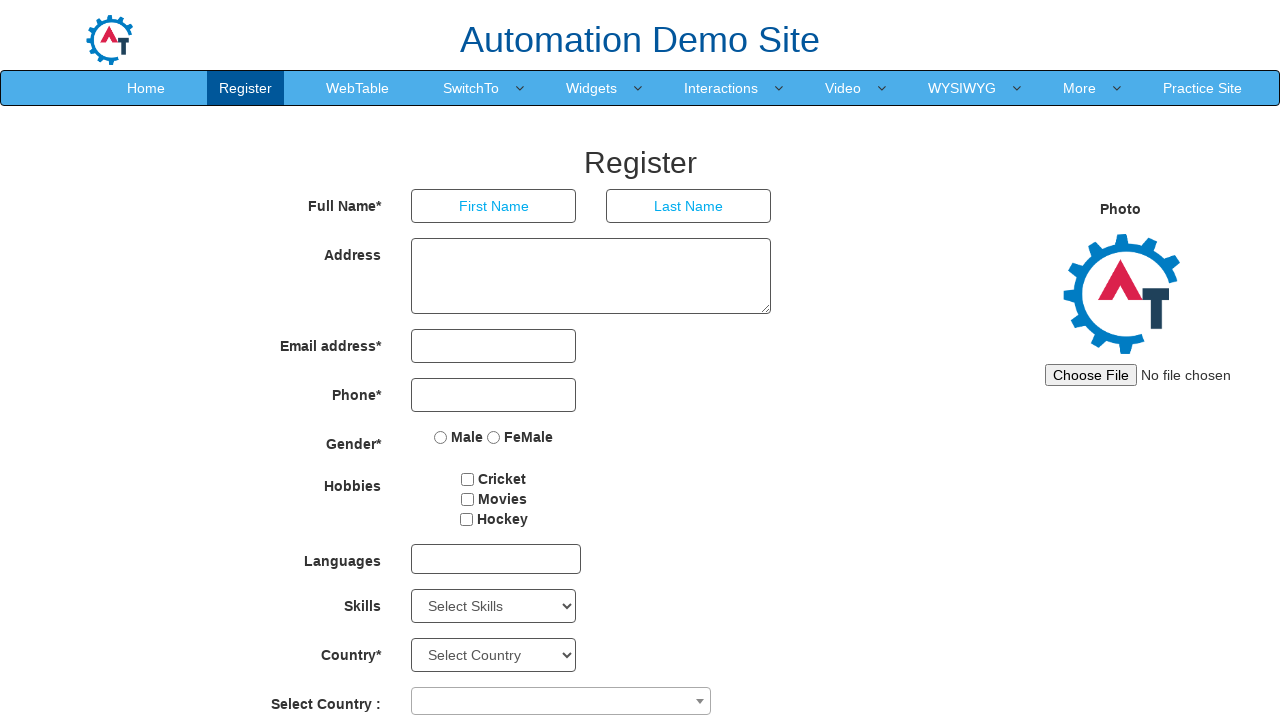

Clicked on Interactions menu at (721, 88) on xpath=//a[contains(text(),'Interactions')]
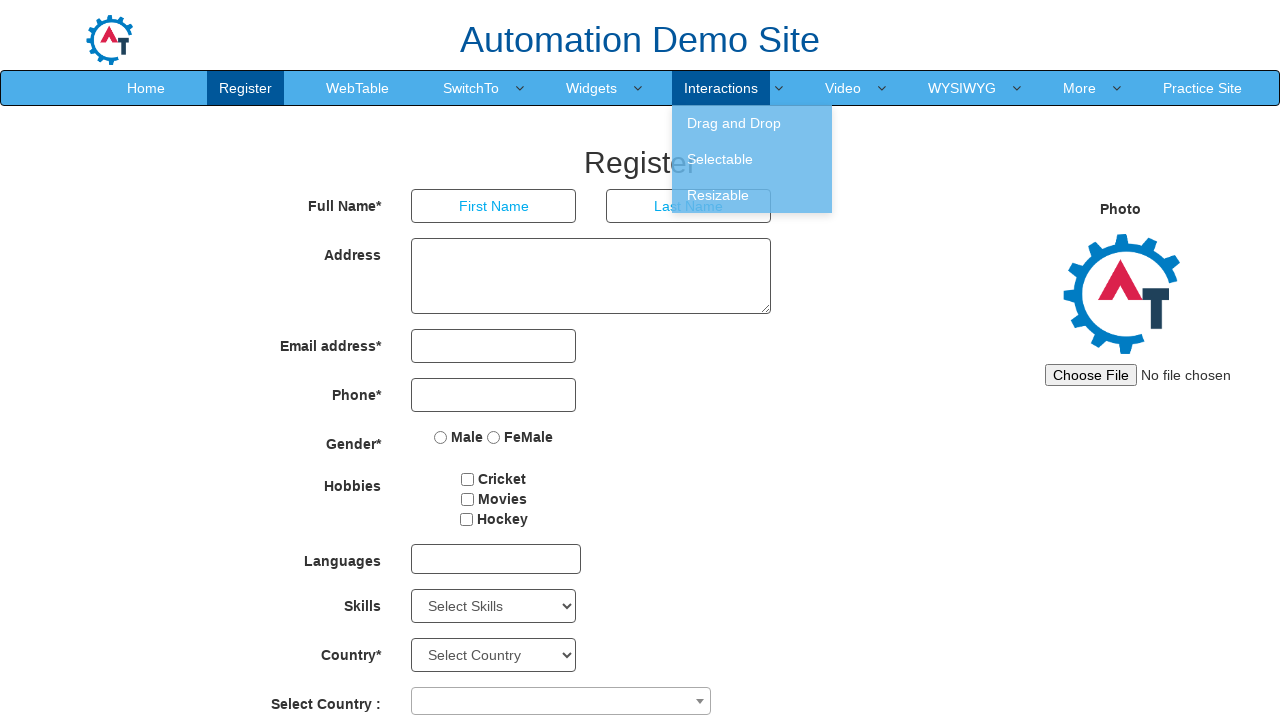

Clicked on Selectable option at (752, 159) on xpath=//a[contains(text(),'Selectable')]
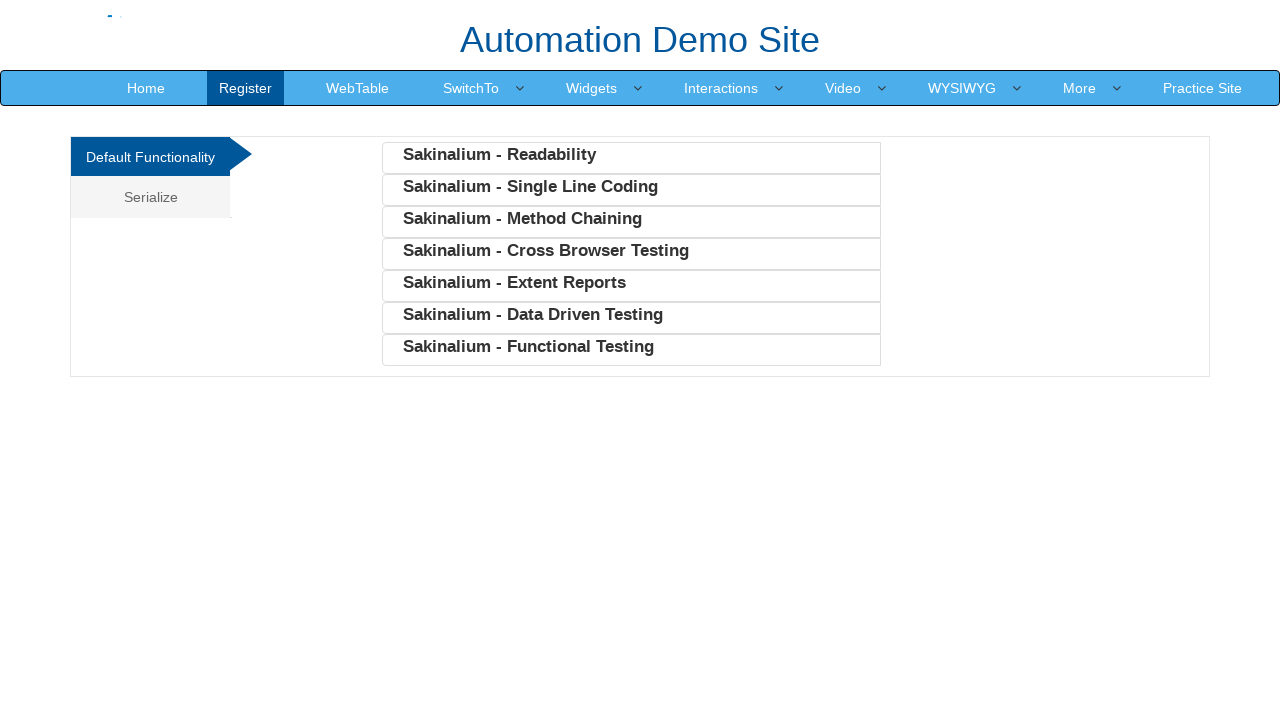

Clicked on Serialize tab at (150, 197) on xpath=//a[contains(text(),'Serialize')]
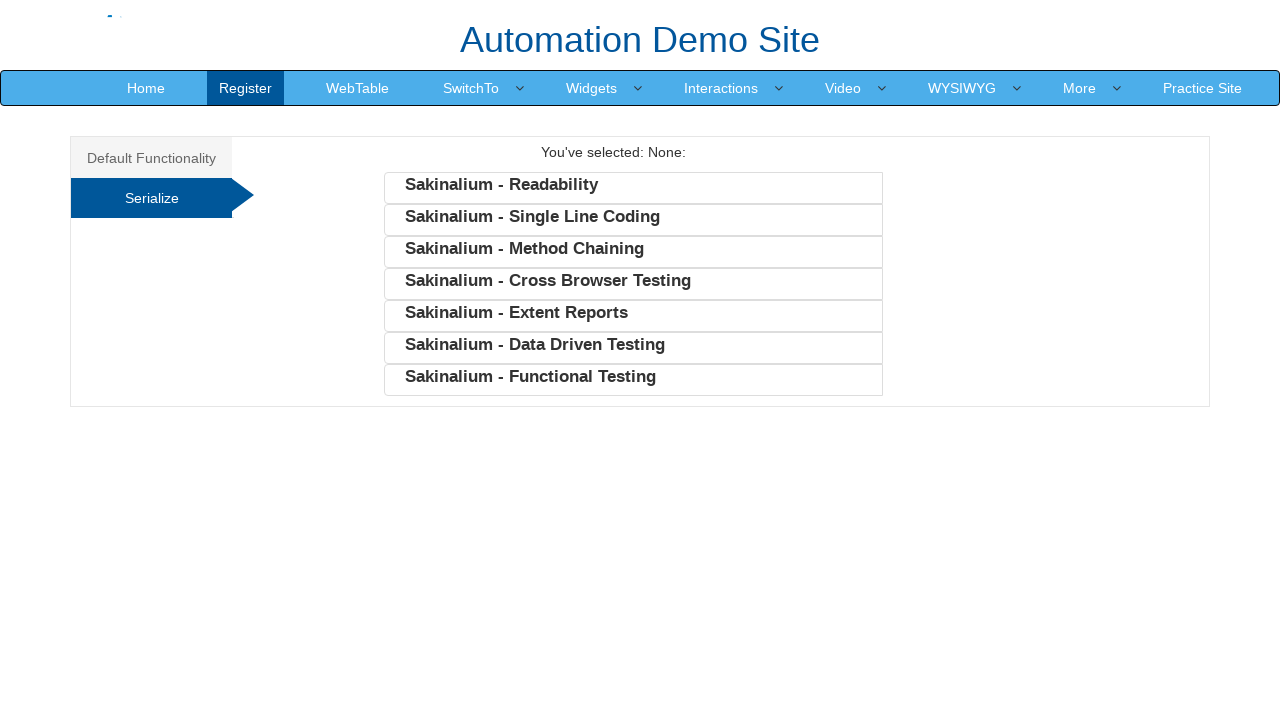

Pressed down Control key to enable multi-selection
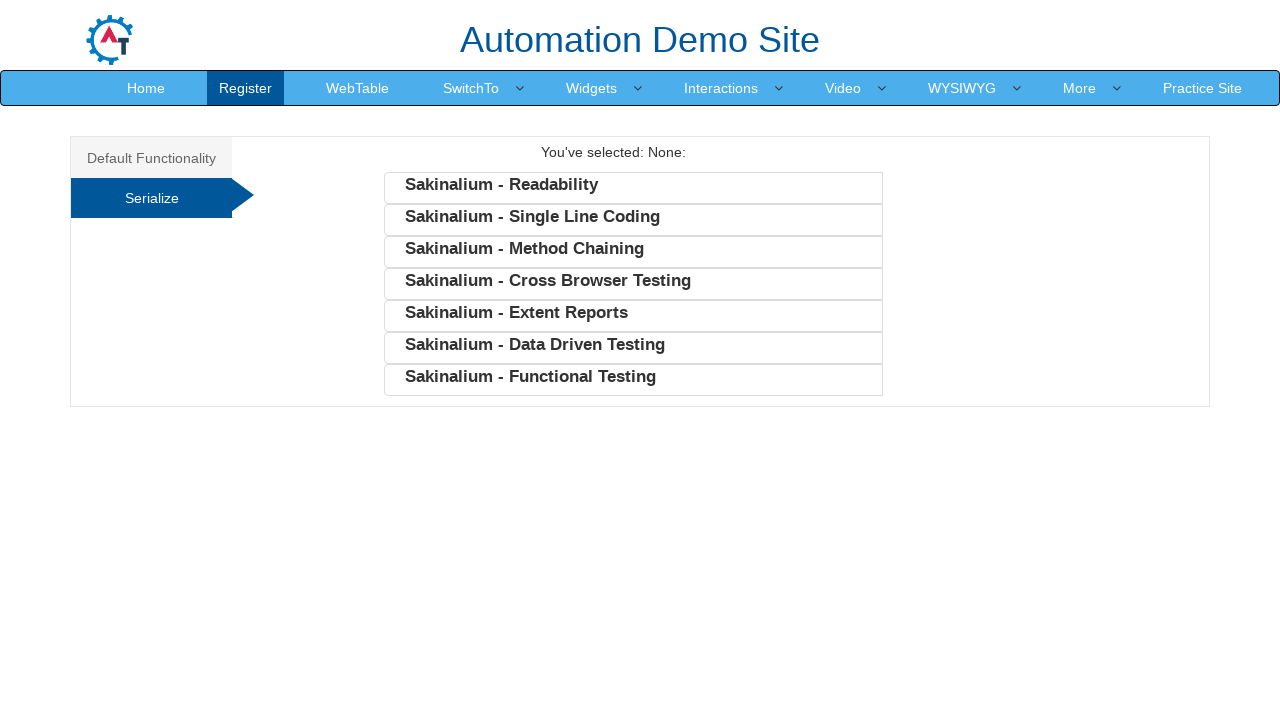

Selected second item while holding Control key at (532, 216) on xpath=//*[@id='Serialize']/ul/li[2]/b
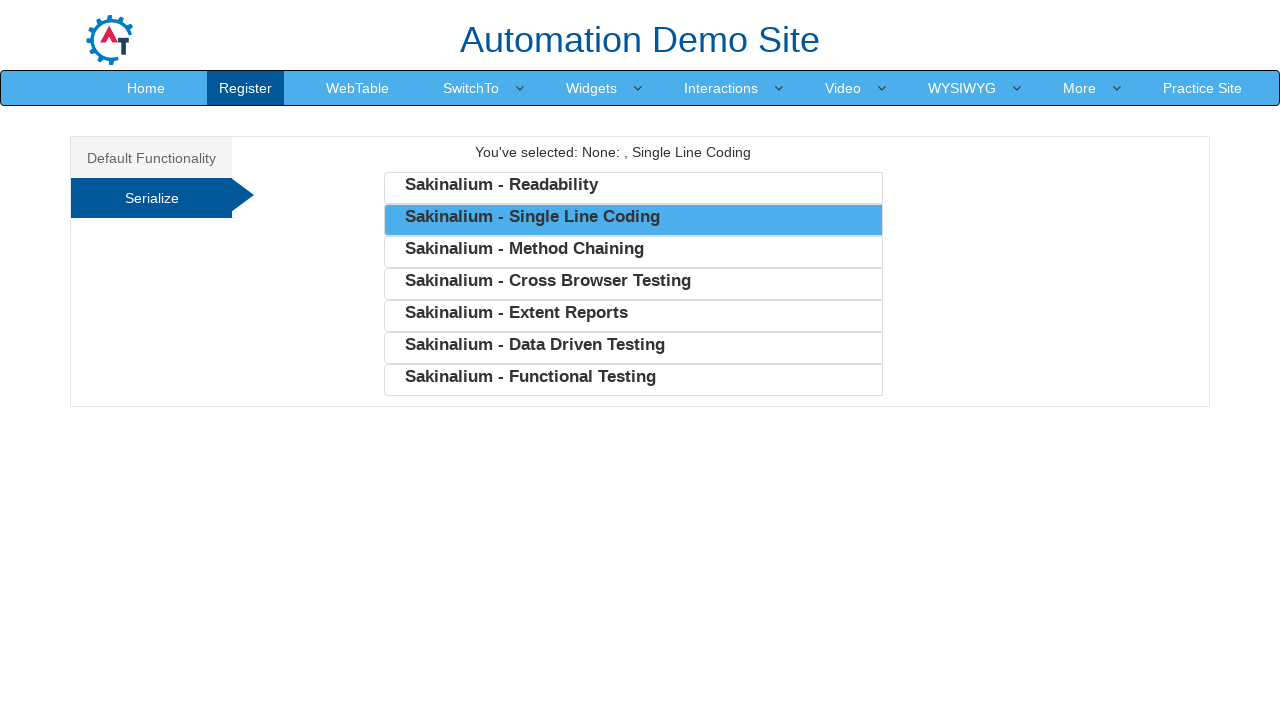

Selected sixth item while holding Control key at (535, 344) on xpath=//*[@id='Serialize']/ul/li[6]/b
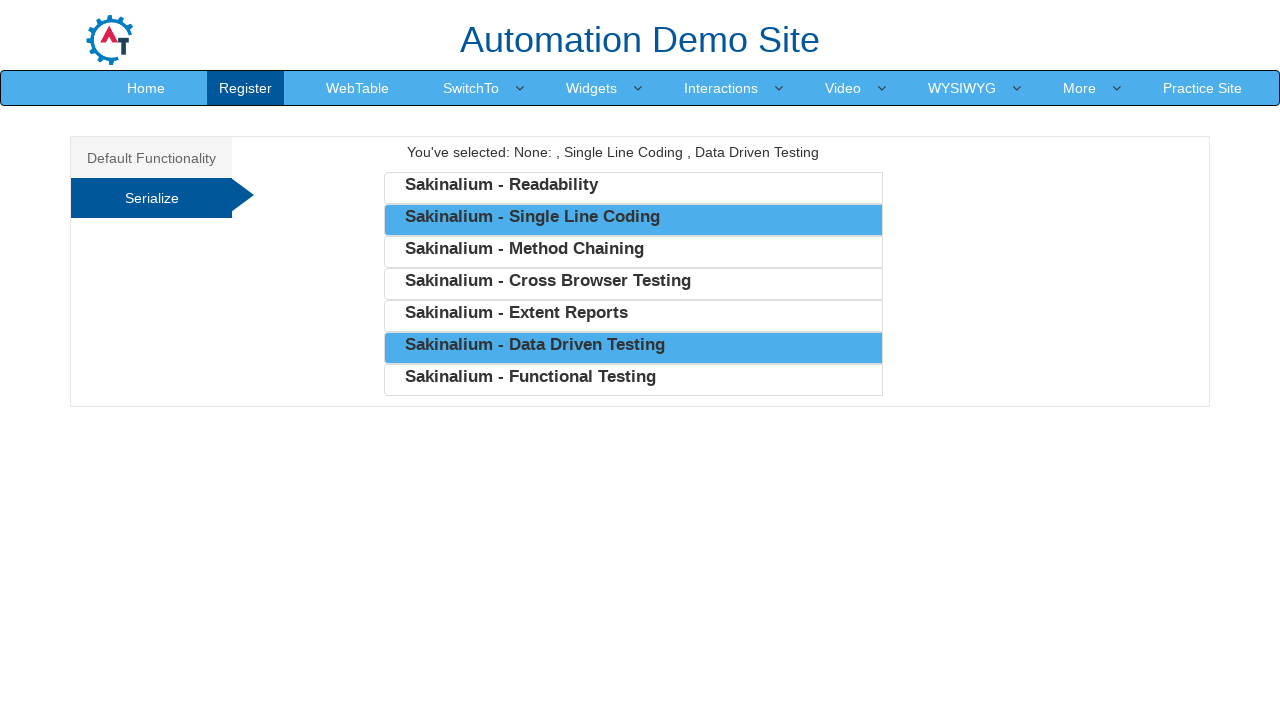

Released Control key after multi-selection
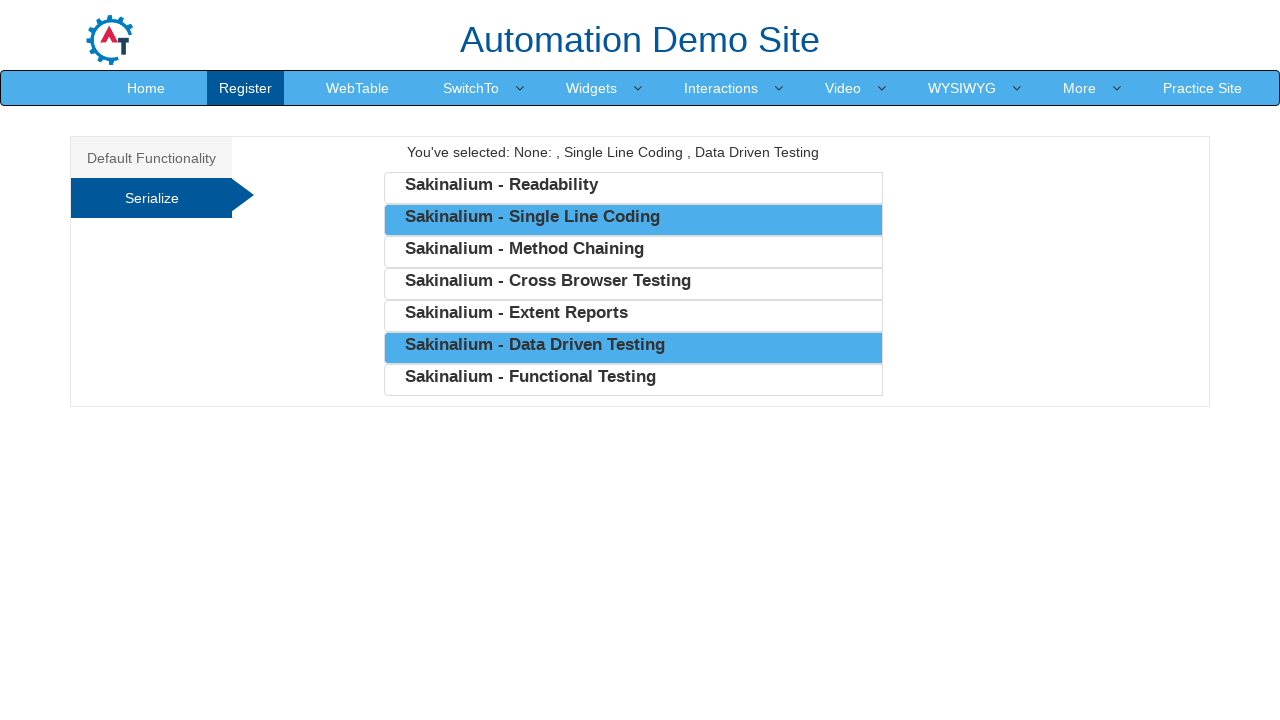

Results element became visible
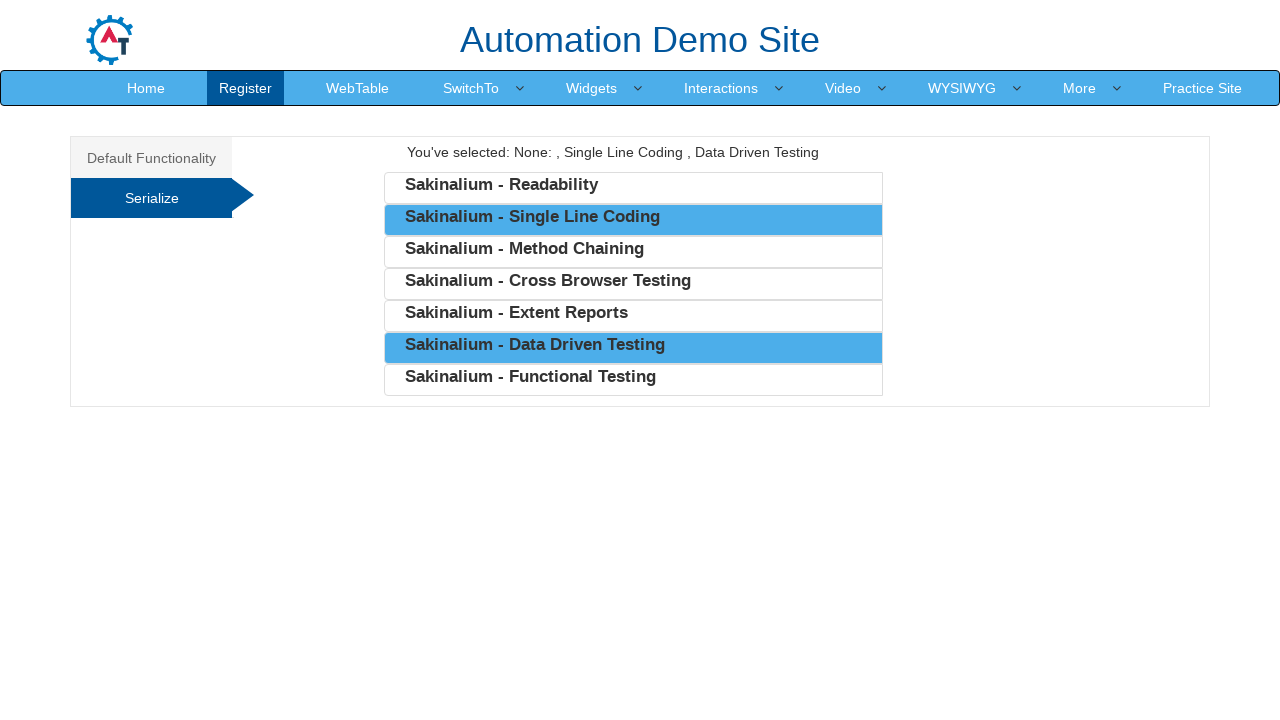

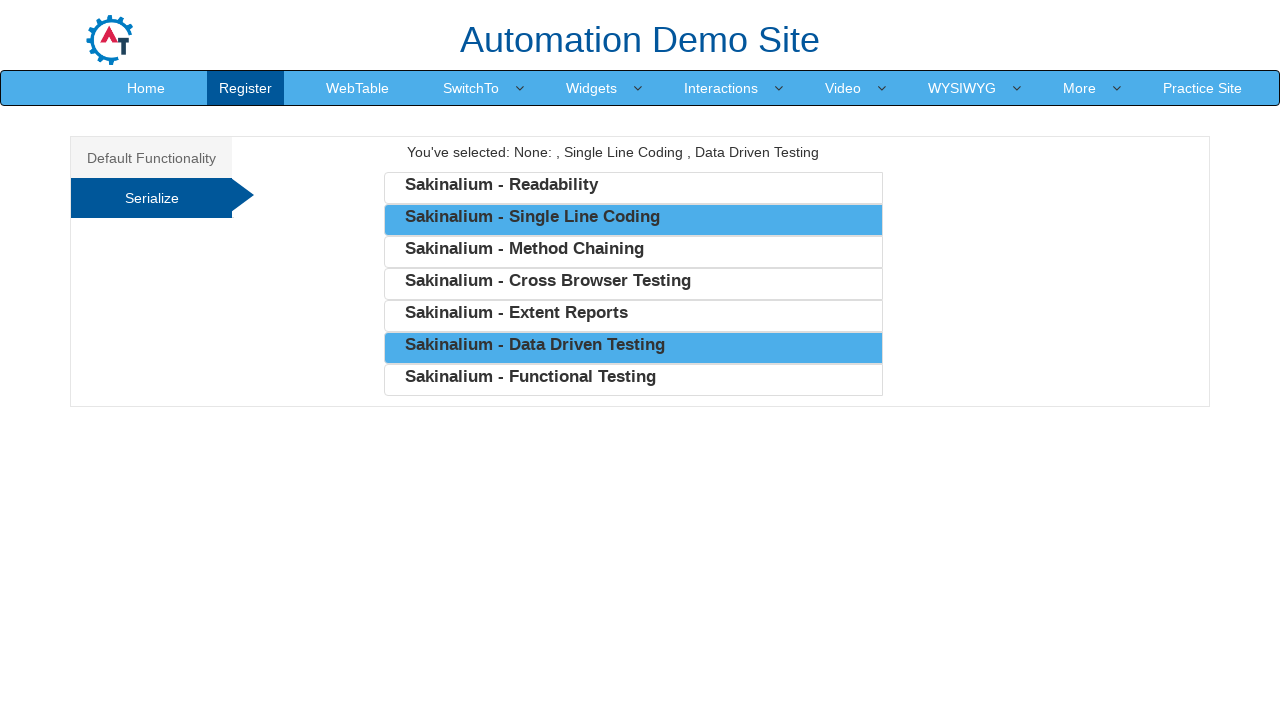